Tests sign up form validation with an invalid email format, expecting an error message

Starting URL: https://www.sharelane.com/cgi-bin/register.py?page=1&zip_code=33333

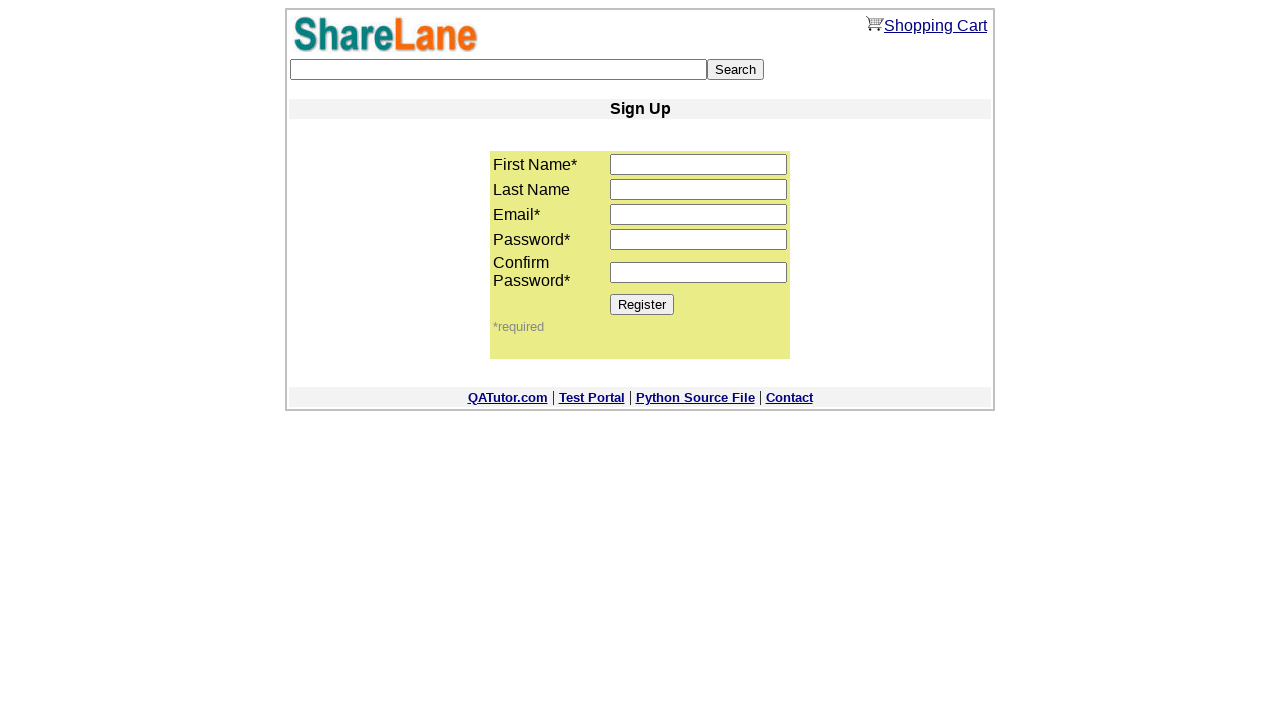

Filled first name field with 'Mary' on input[name='first_name']
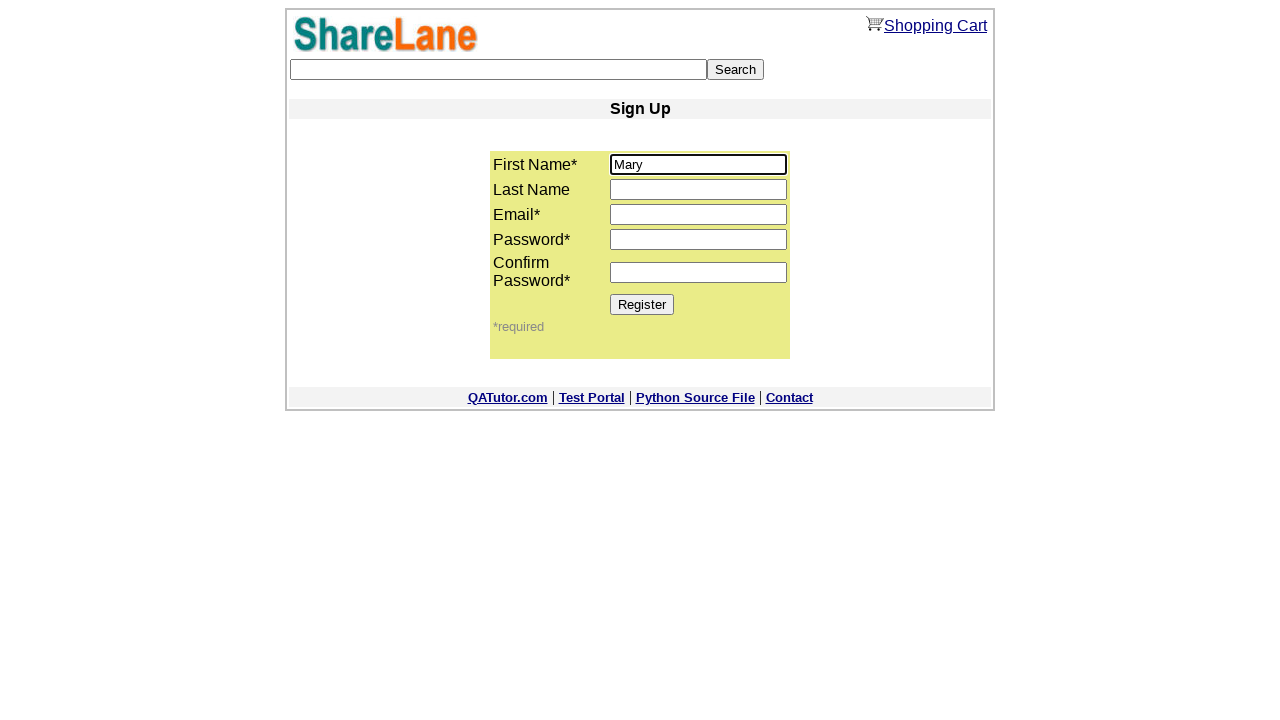

Filled email field with invalid format 'amigo' (missing domain) on input[name='email']
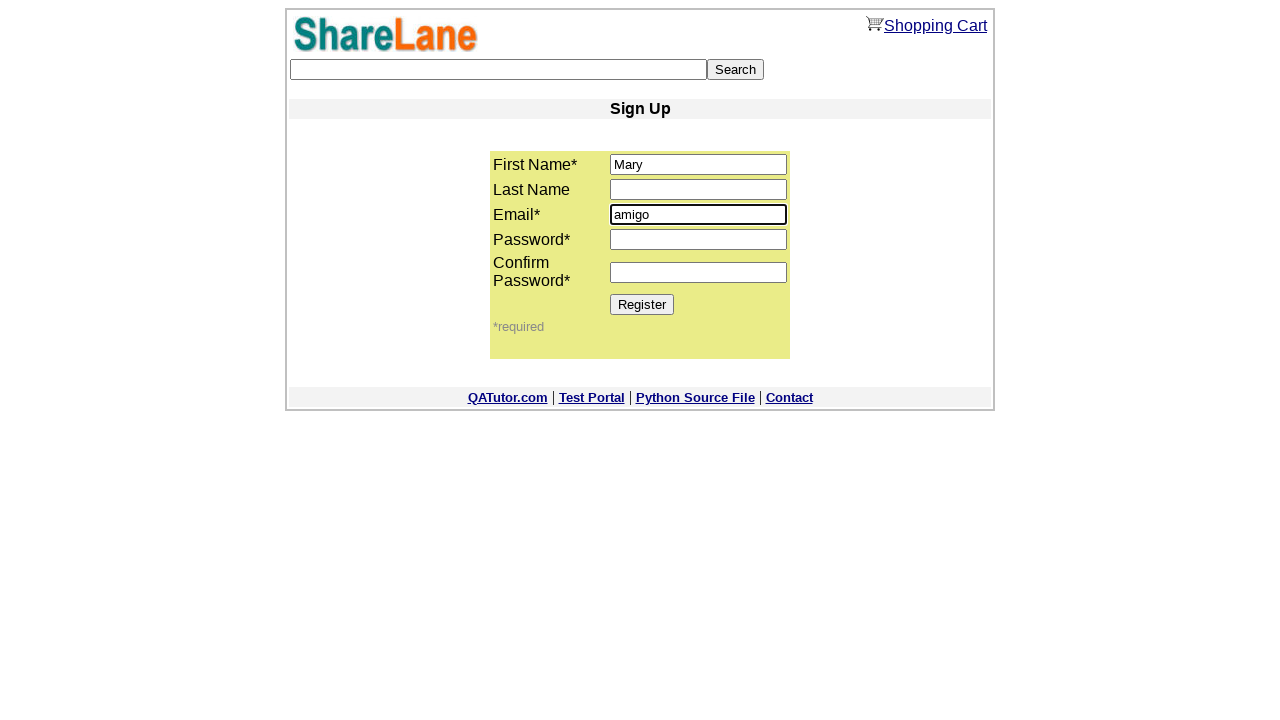

Filled password field with '33333' on input[name='password1']
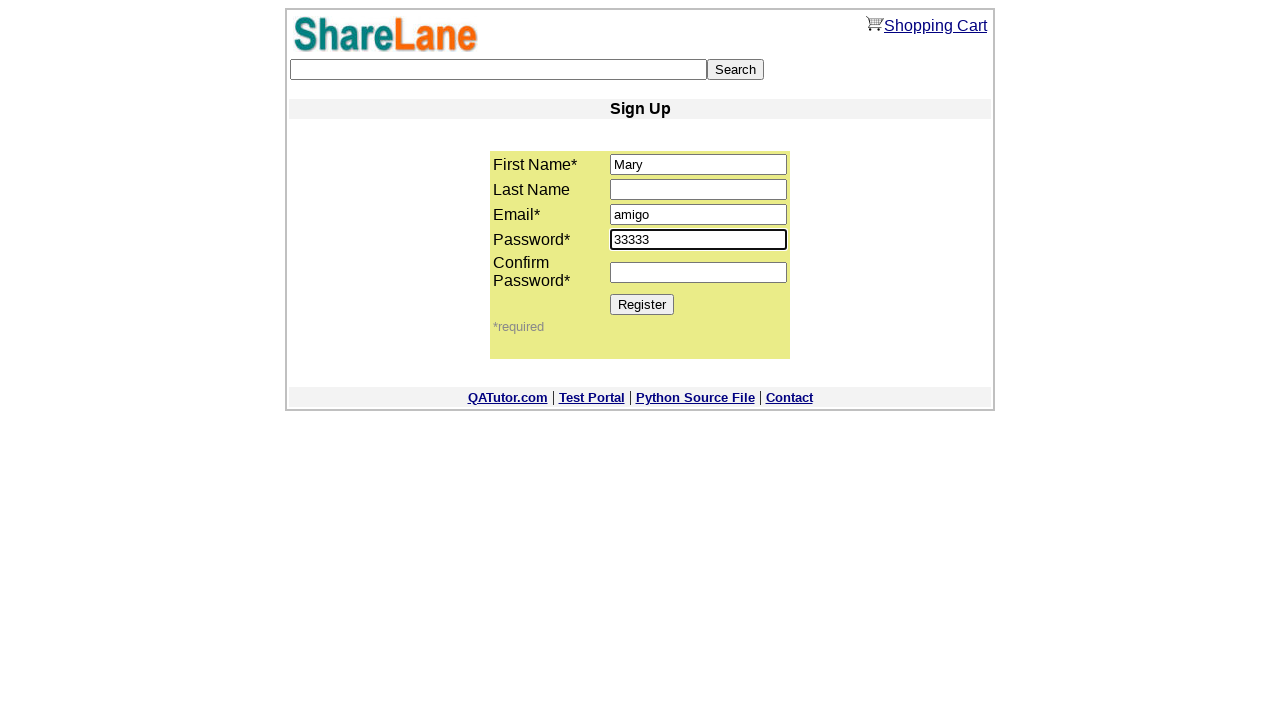

Filled confirm password field with '33333' on input[name='password2']
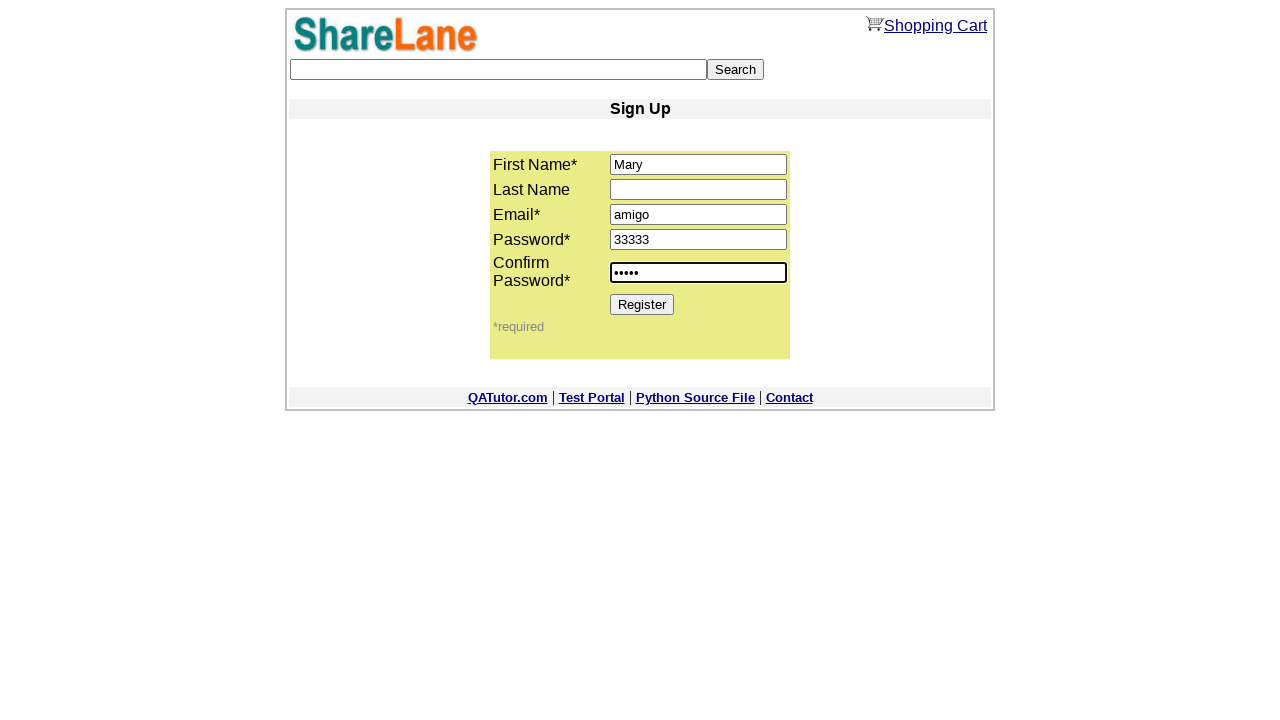

Clicked Register button to submit form with invalid email at (642, 304) on input[value='Register']
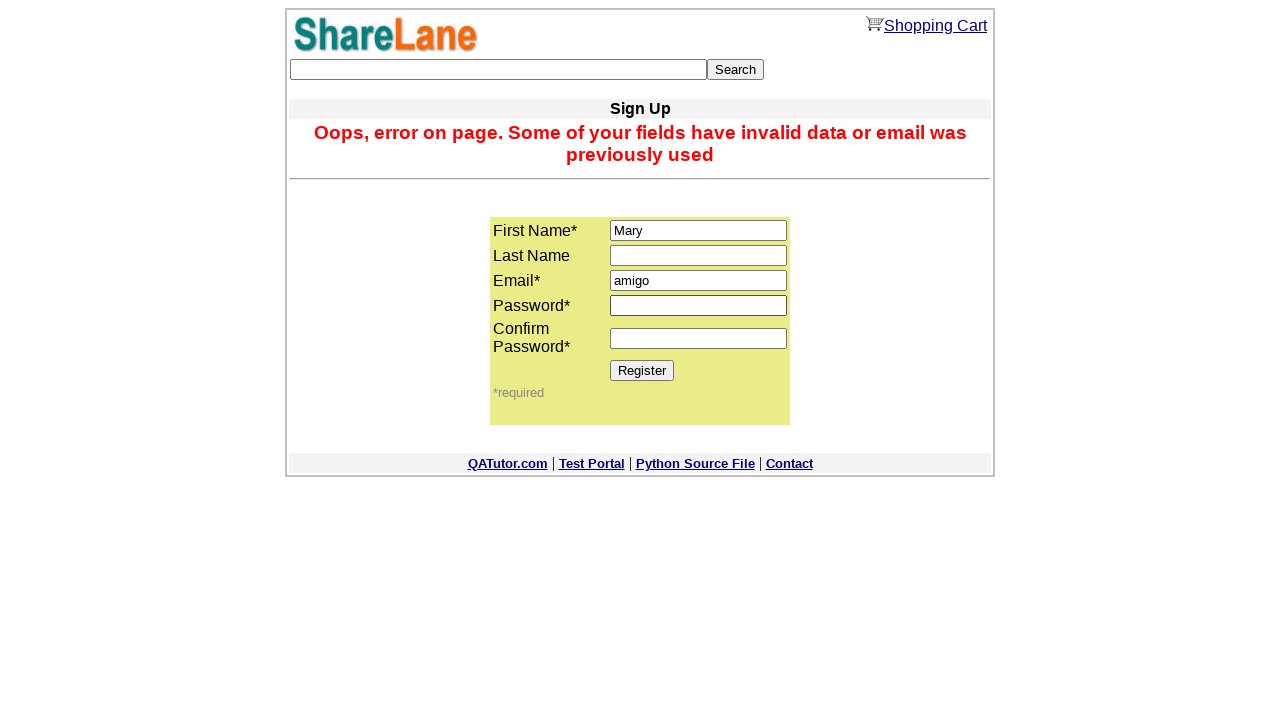

Error message displayed confirming invalid email validation
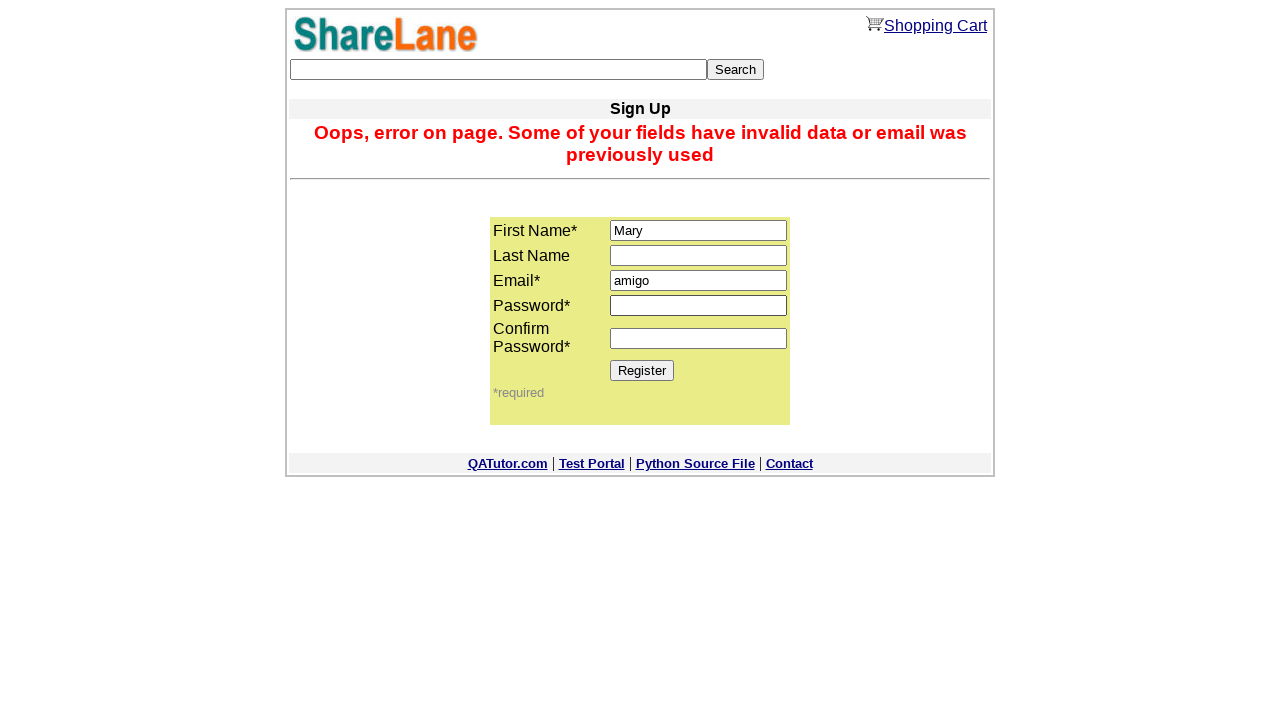

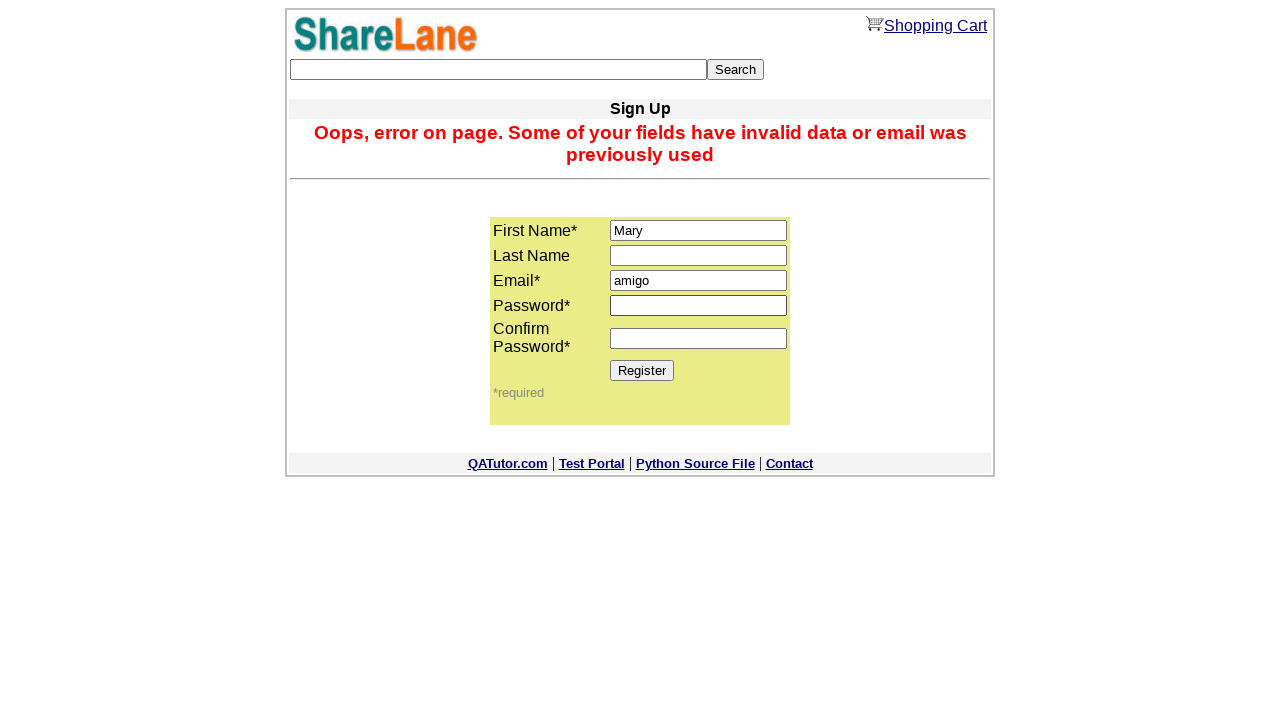